Tests dropdown selection functionality by selecting a country from a dropdown menu

Starting URL: https://www.globalsqa.com/demo-site/select-dropdown-menu/

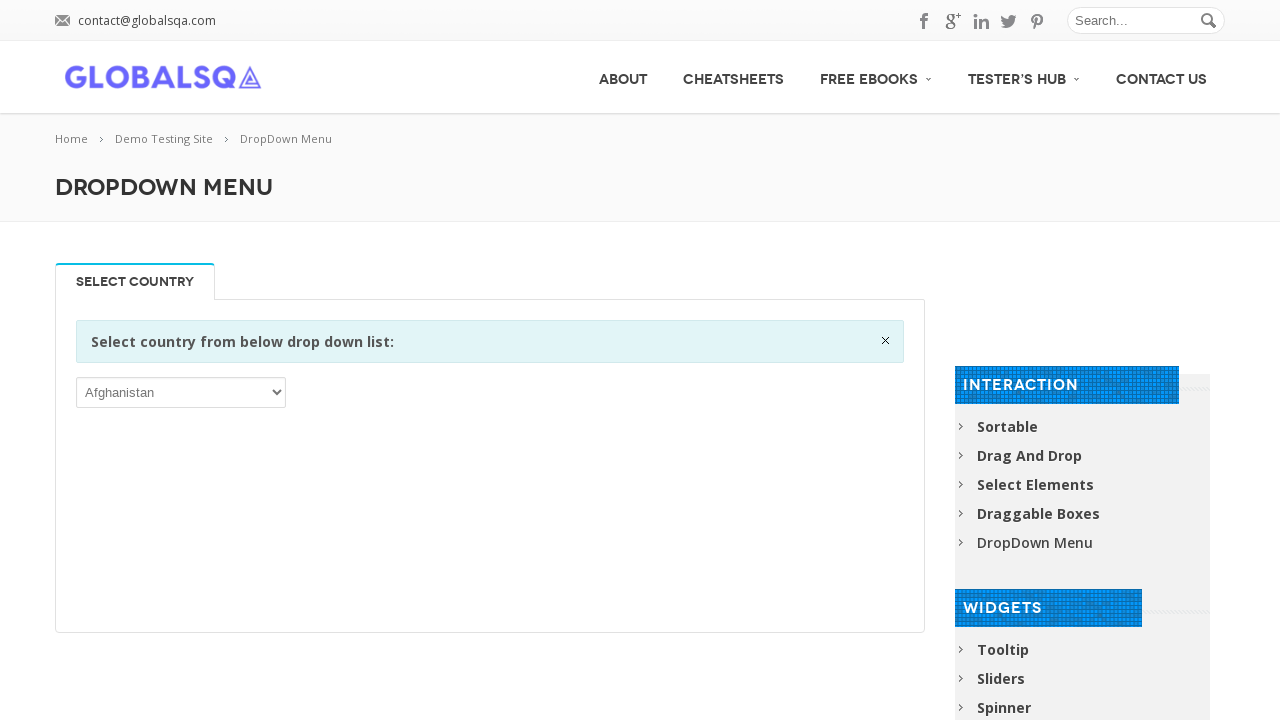

Waited for country dropdown to be available
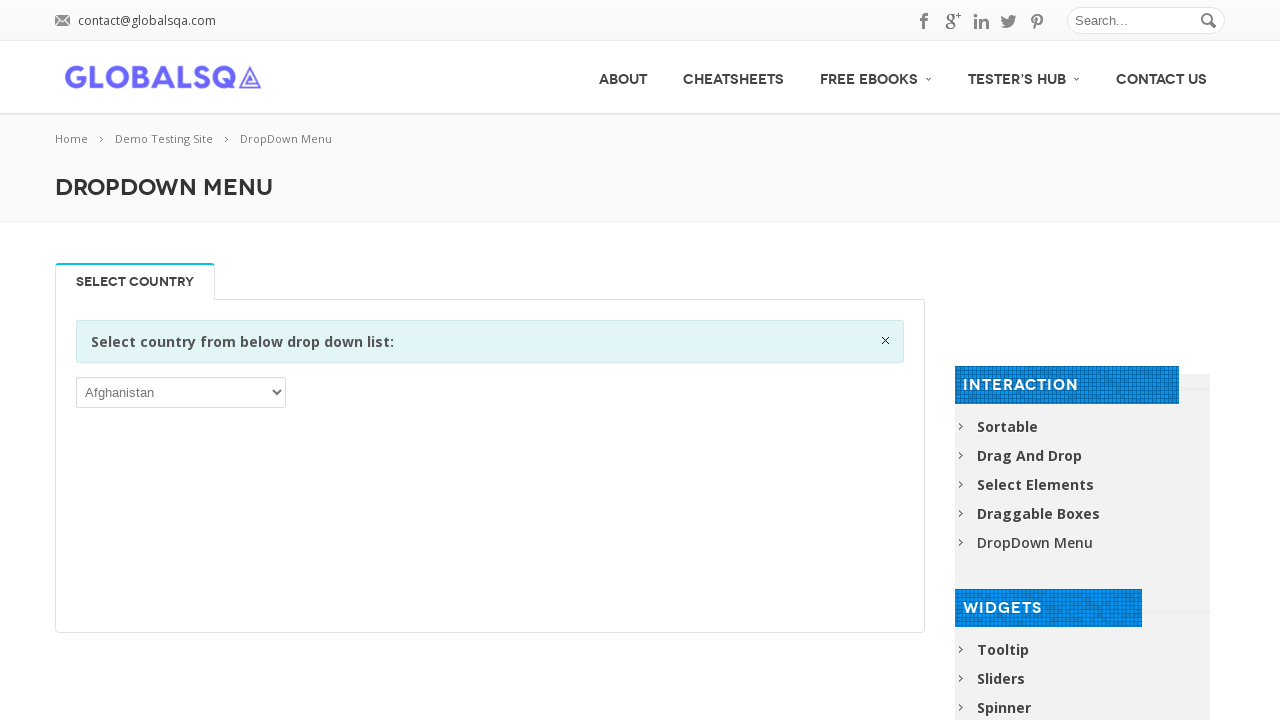

Selected 'Canada' from the country dropdown on //option[text()='Afghanistan']//parent::select
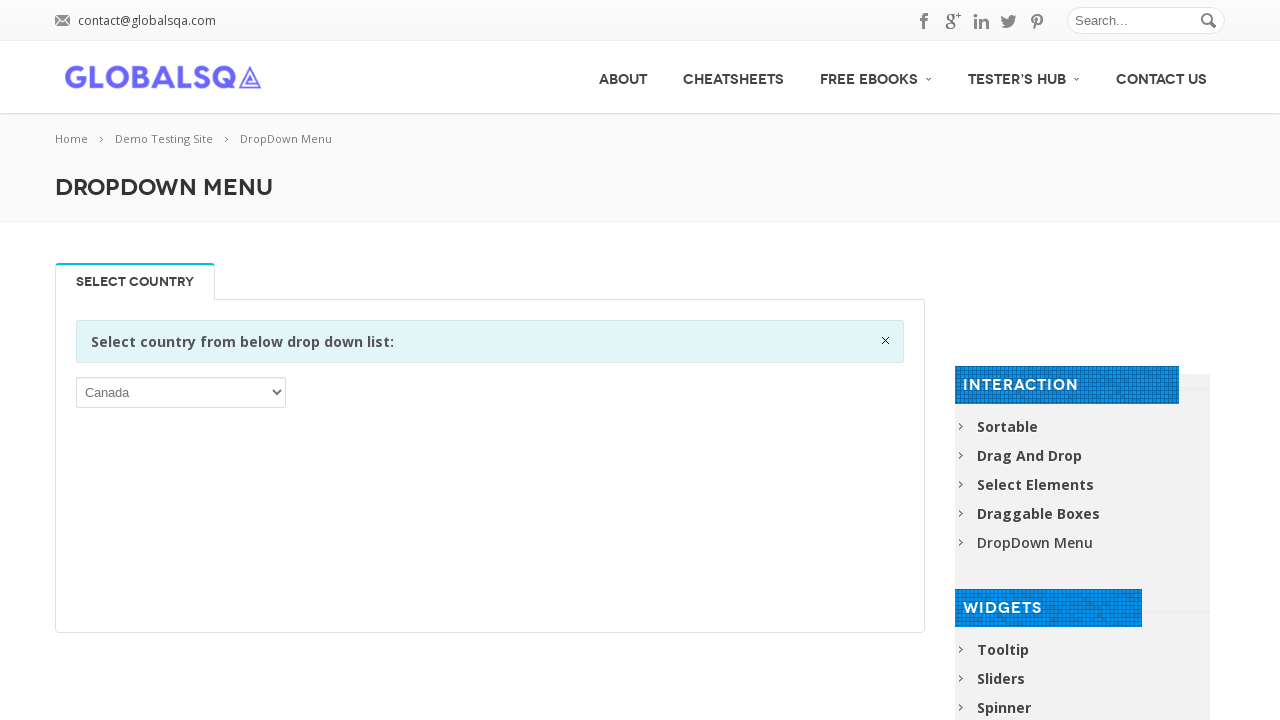

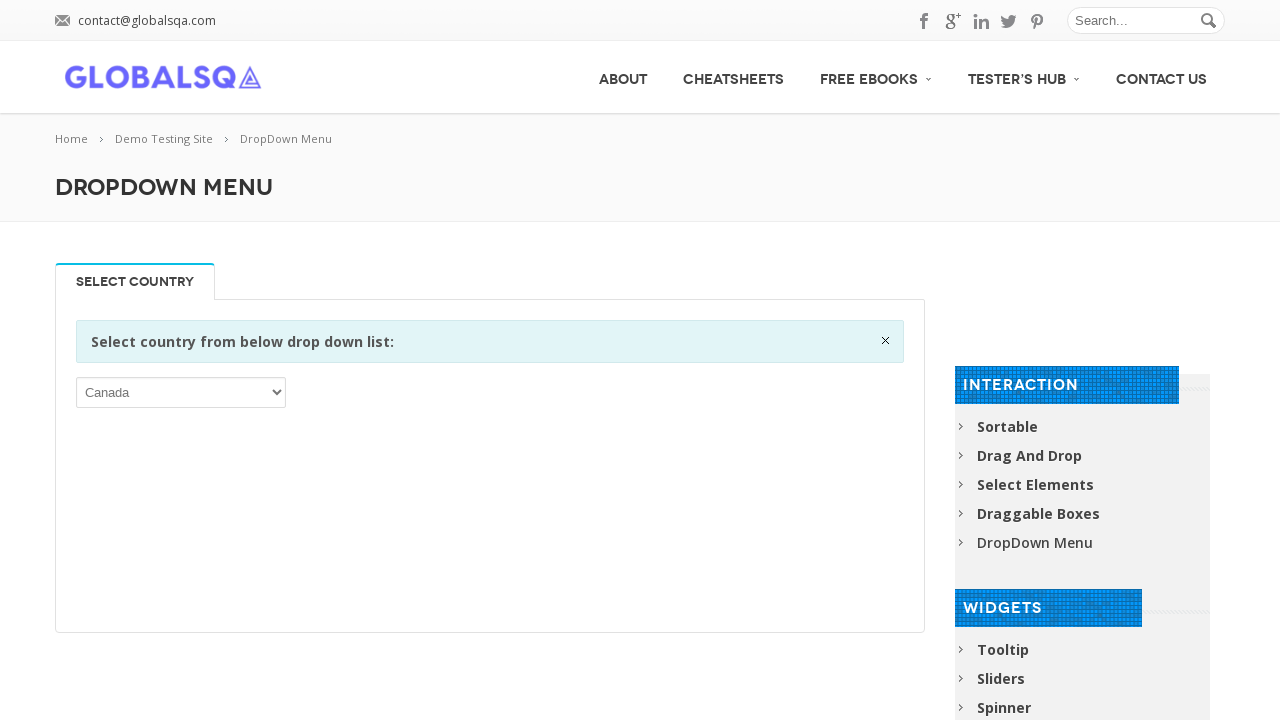